Tests scrolling within an iframe element by a given amount to reveal a nested checkbox

Starting URL: https://selenium.dev/selenium/web/scrolling_tests/frame_with_nested_scrolling_frame_out_of_view.html

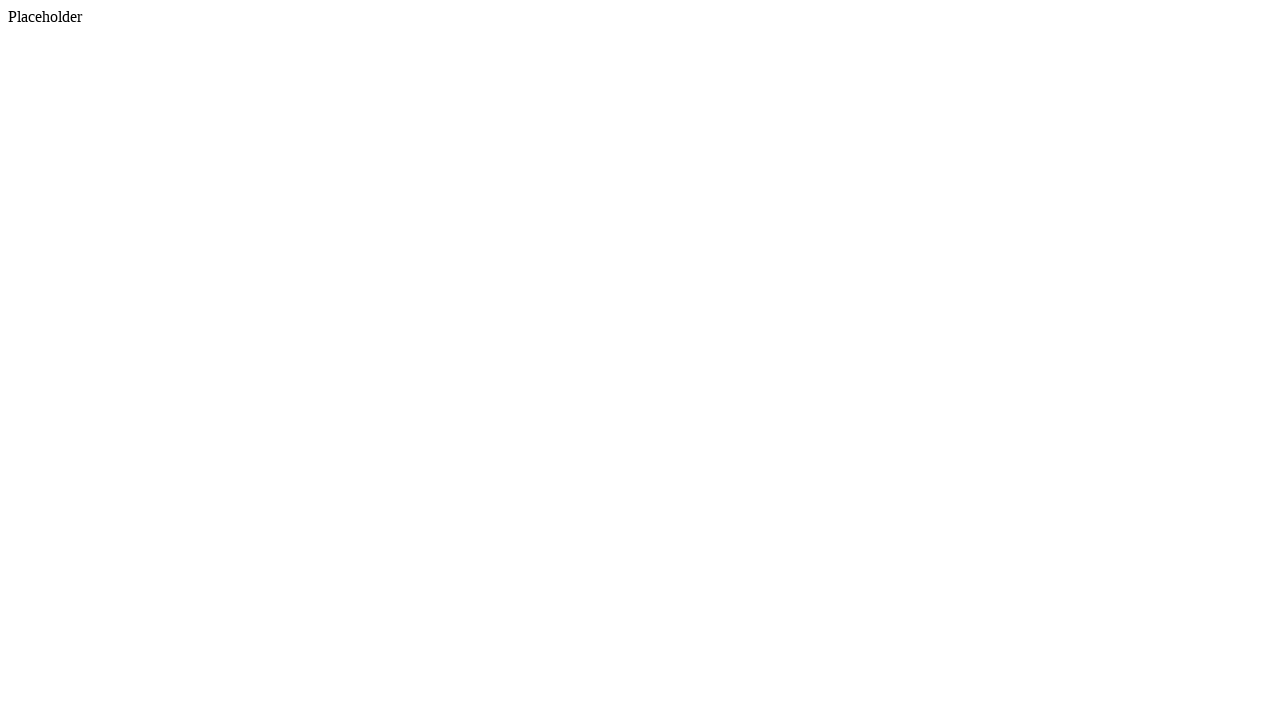

Scrolled iframe into view
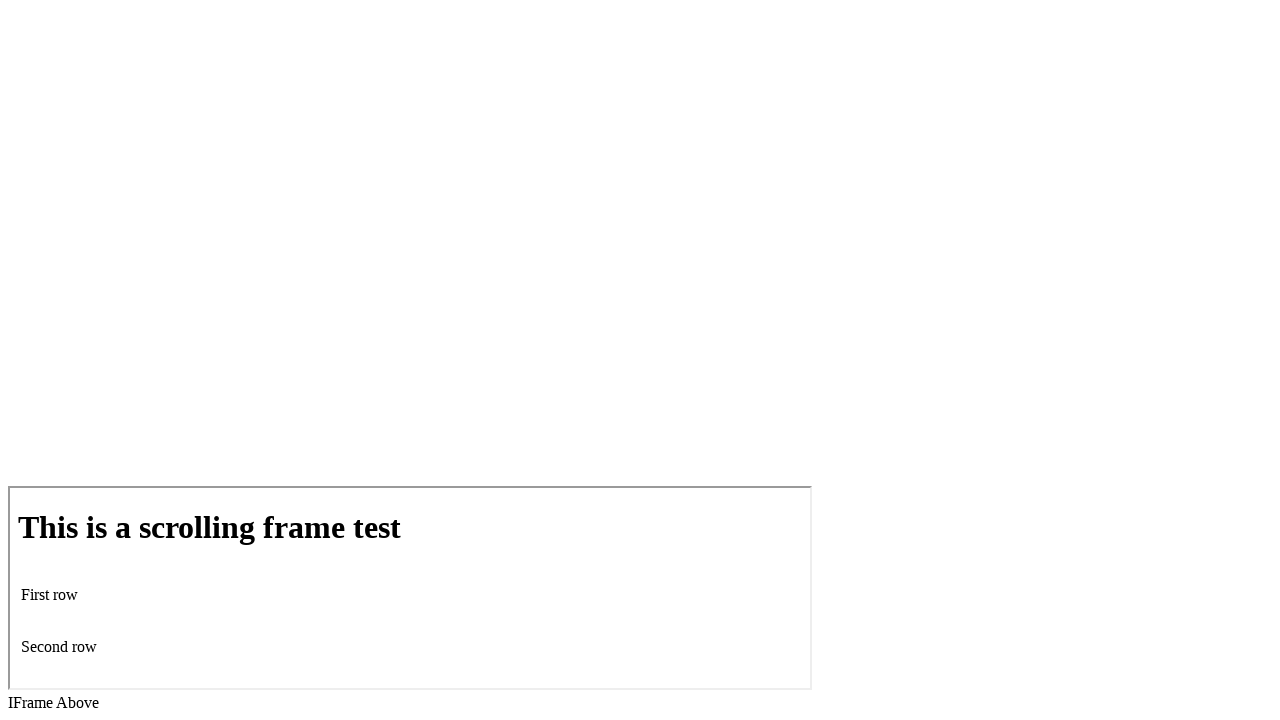

Retrieved iframe bounding box
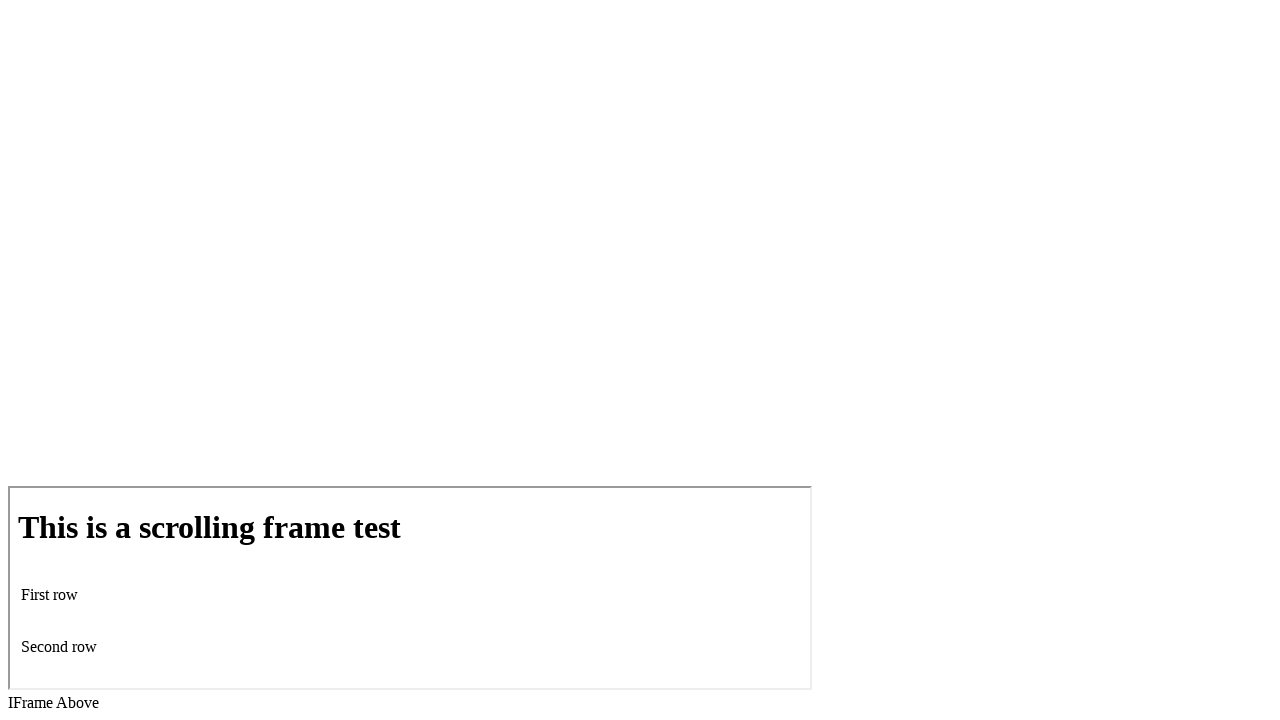

Moved mouse to center of iframe at (410, 588)
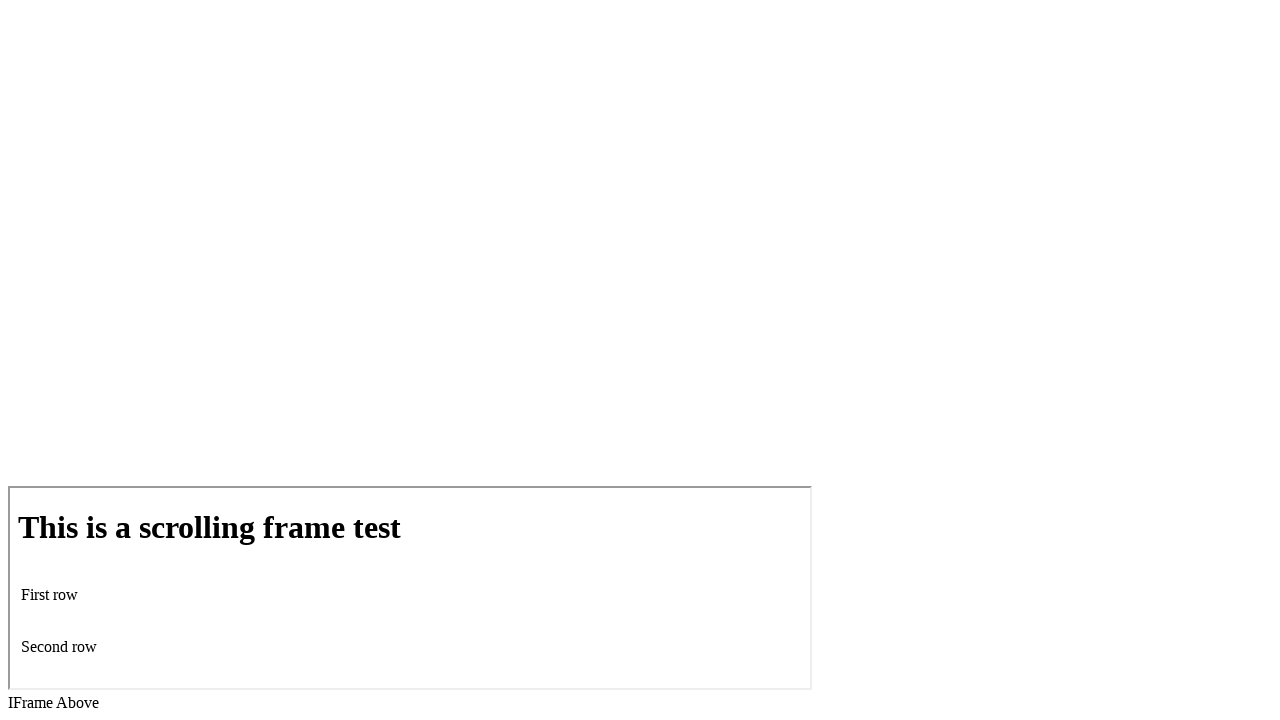

Scrolled within iframe by 200 pixels downward
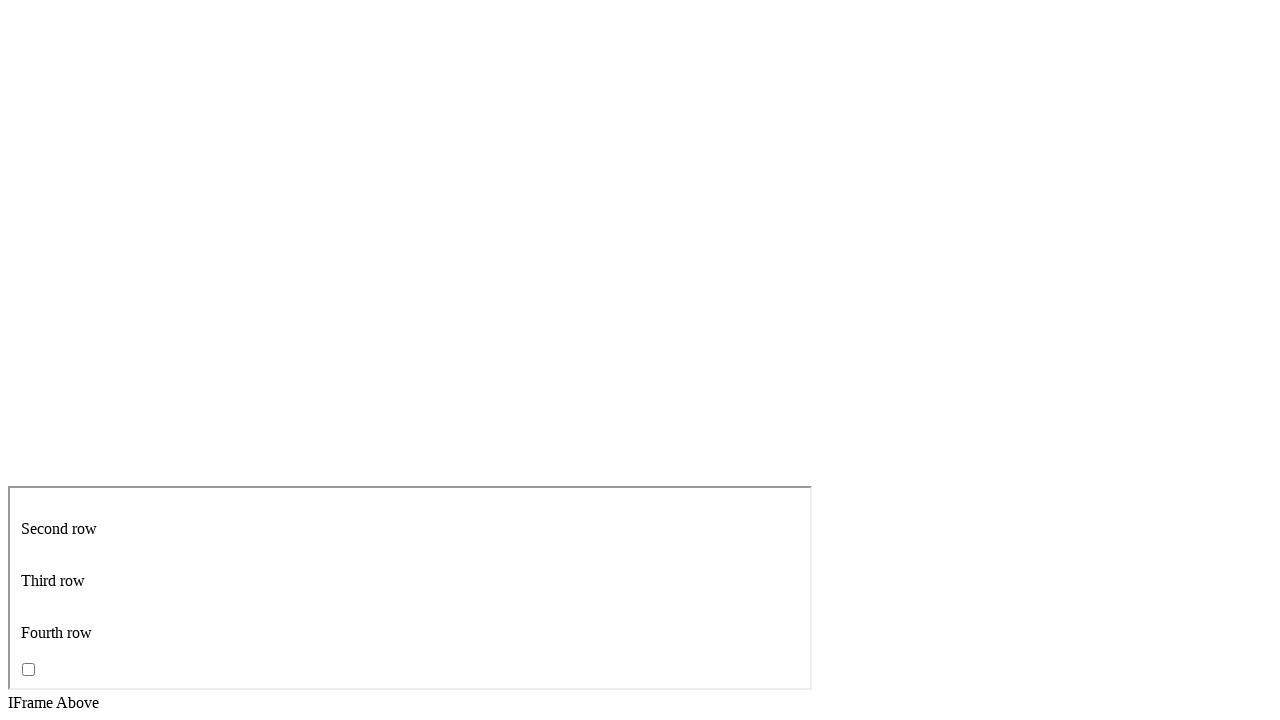

Located iframe for element search
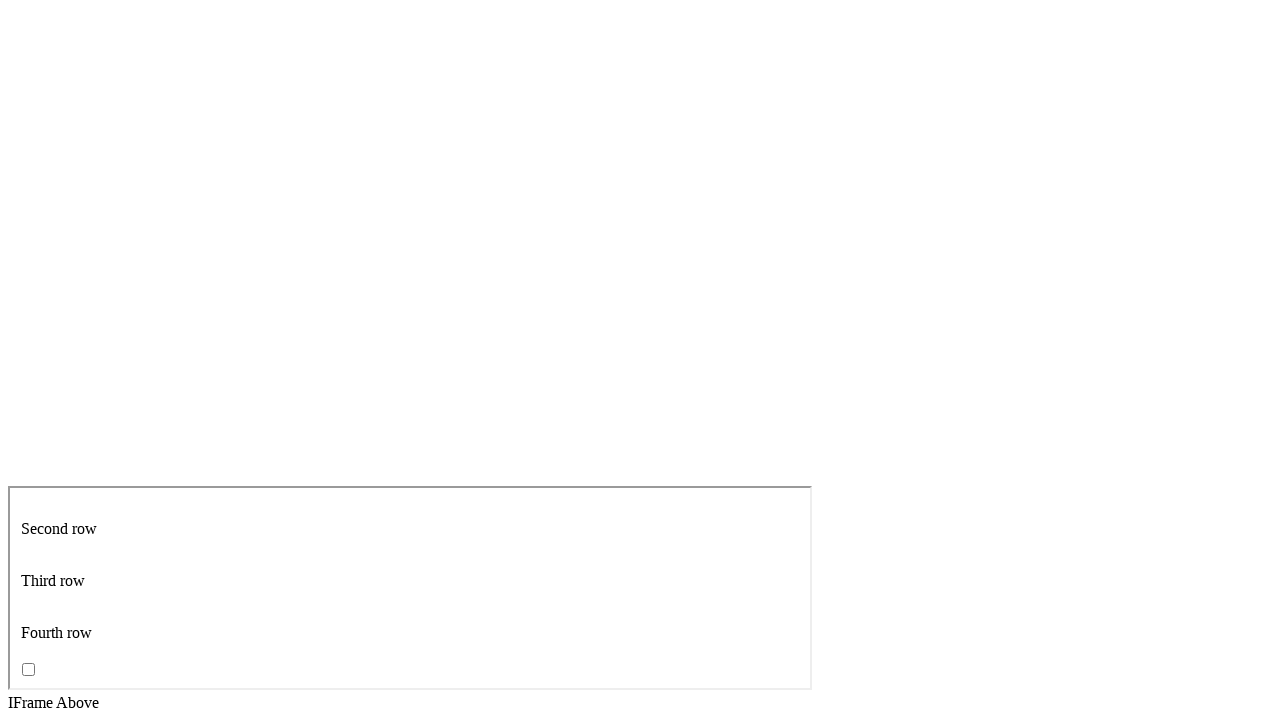

Located nested checkbox in iframe
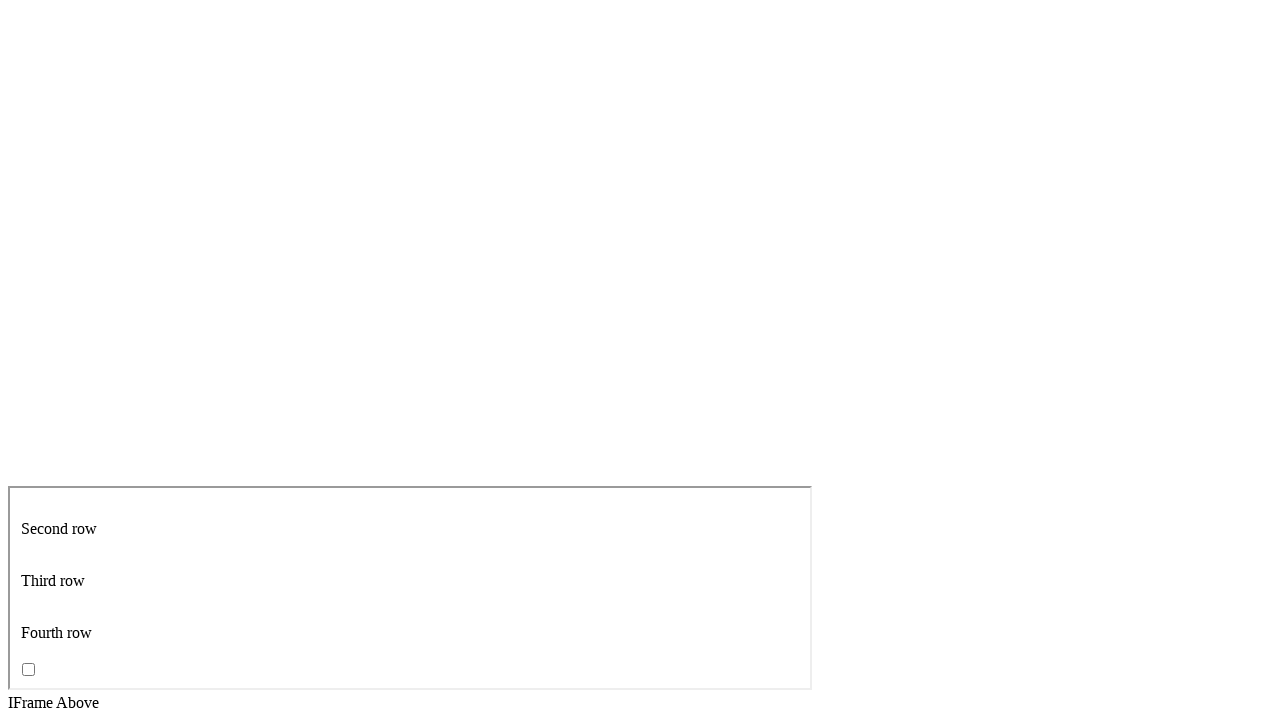

Checkbox is now visible after scrolling
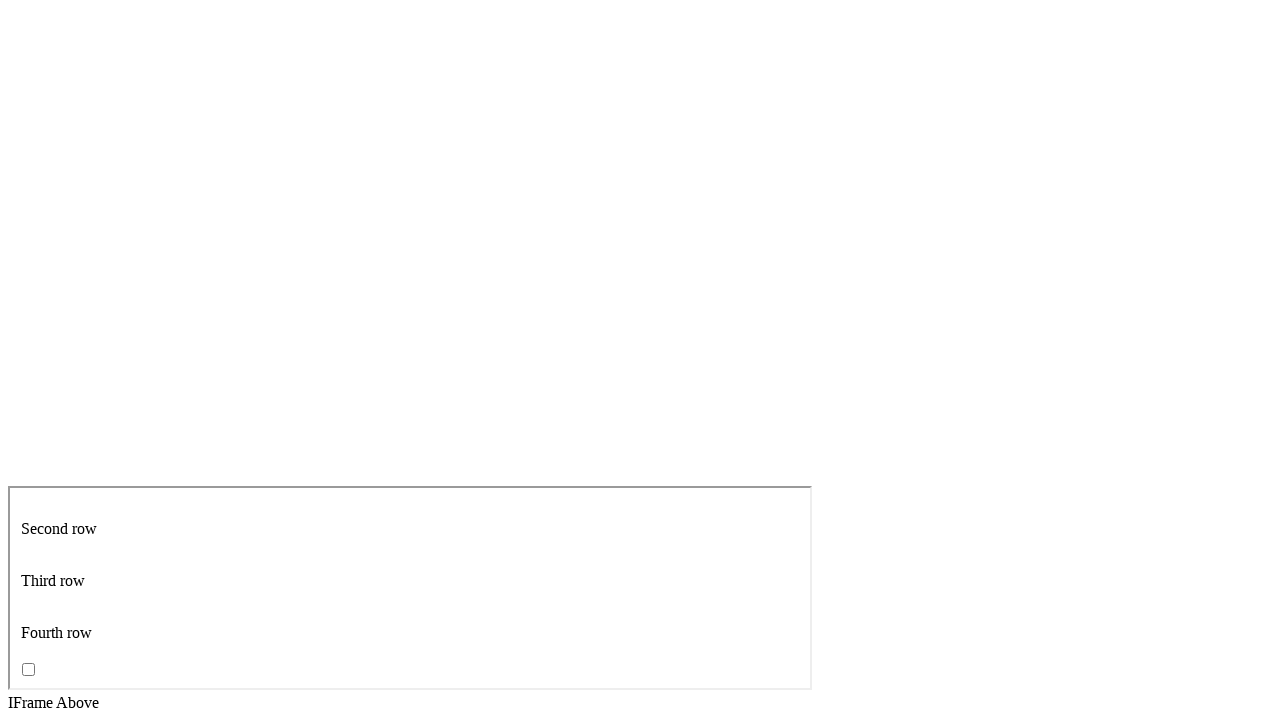

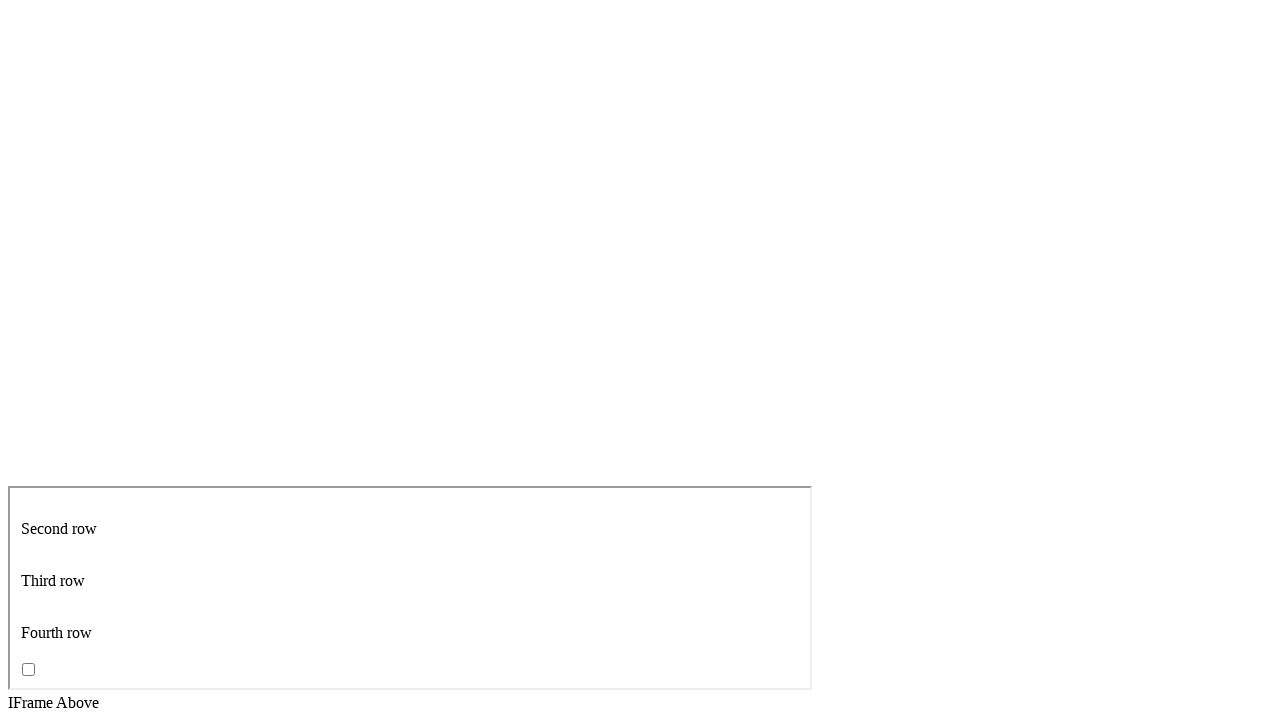